Tests explicit wait functionality by navigating to a demo page and waiting for a dynamically appearing button to become clickable

Starting URL: https://demoqa.com/dynamic-properties

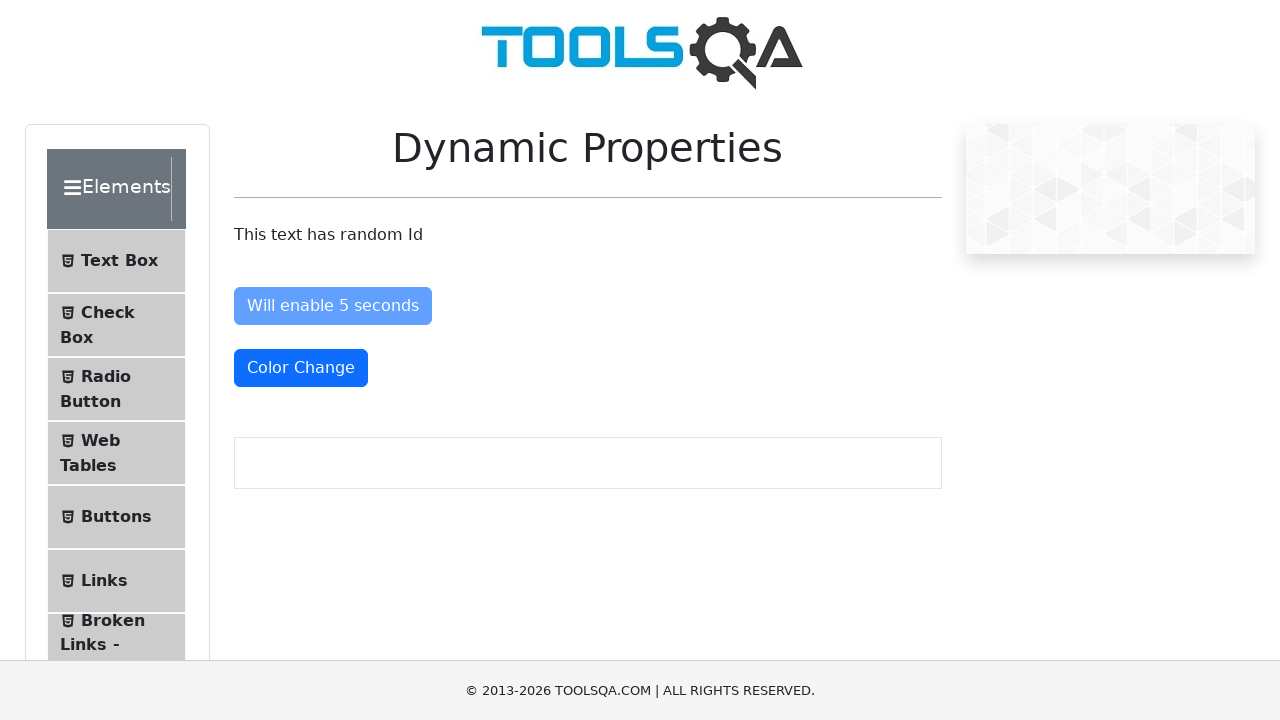

Waited for 'Visible After 5 Seconds' button to become visible
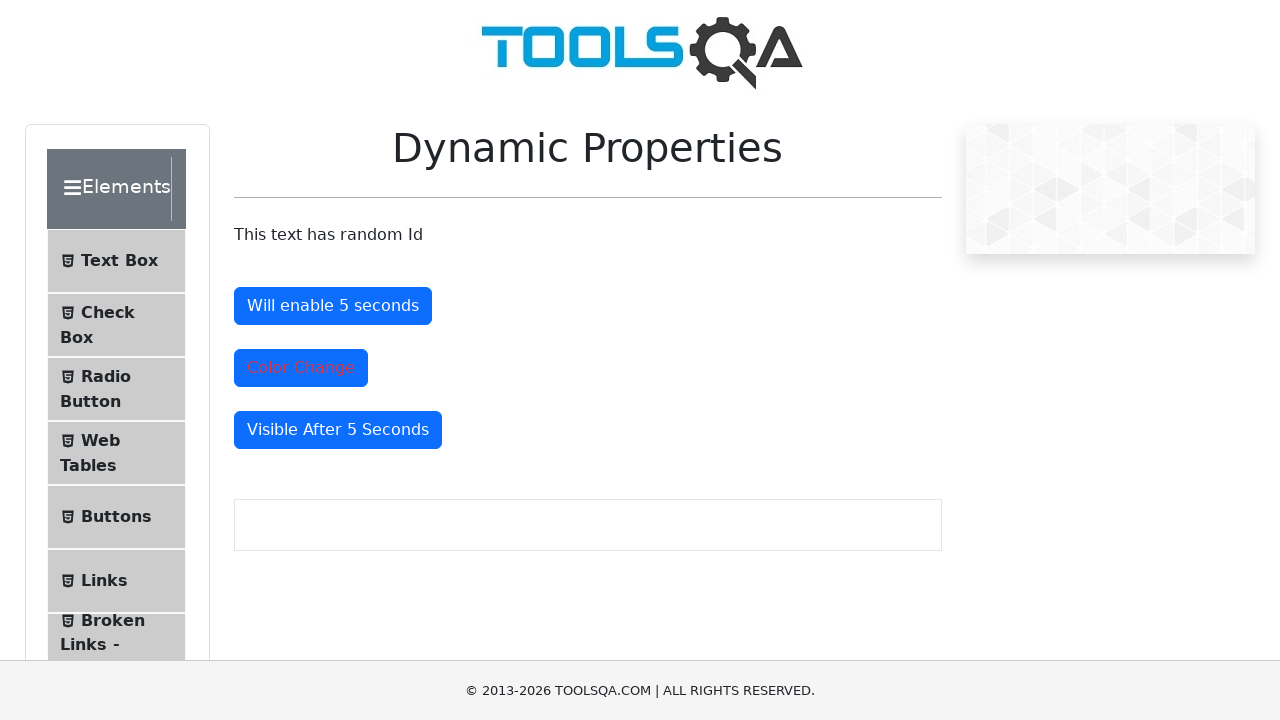

Clicked the dynamically appearing button at (338, 430) on #visibleAfter
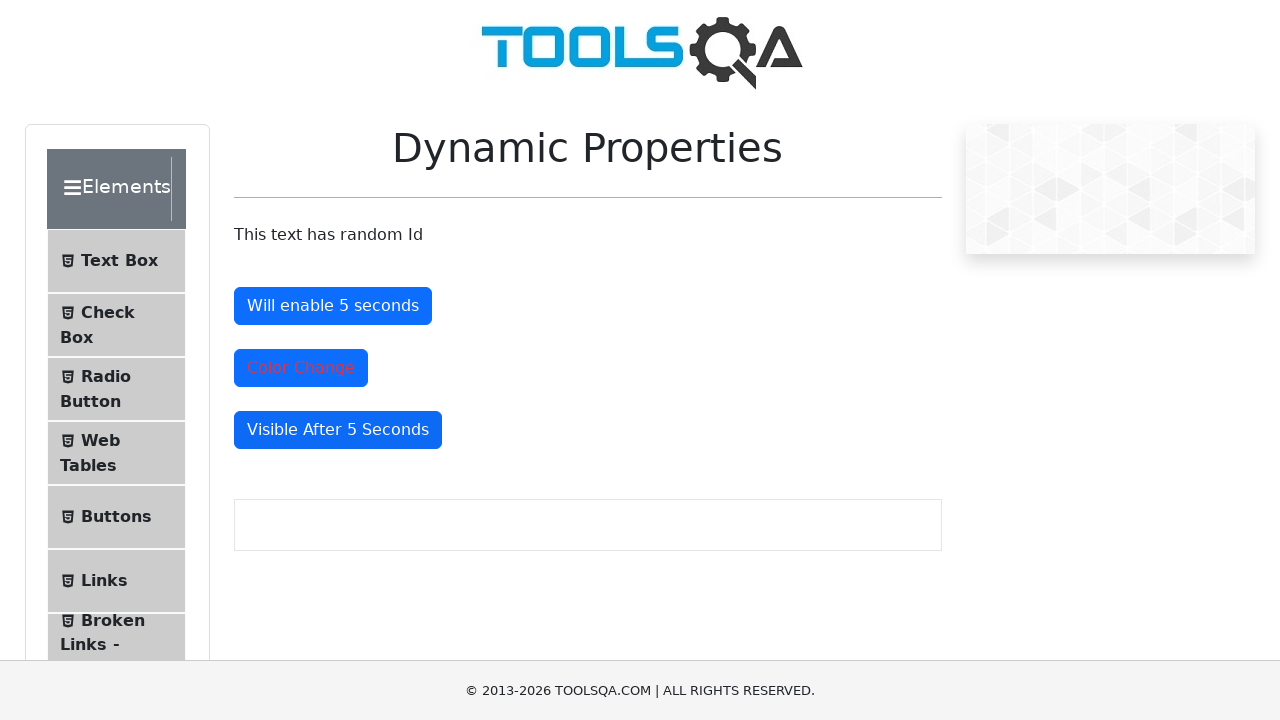

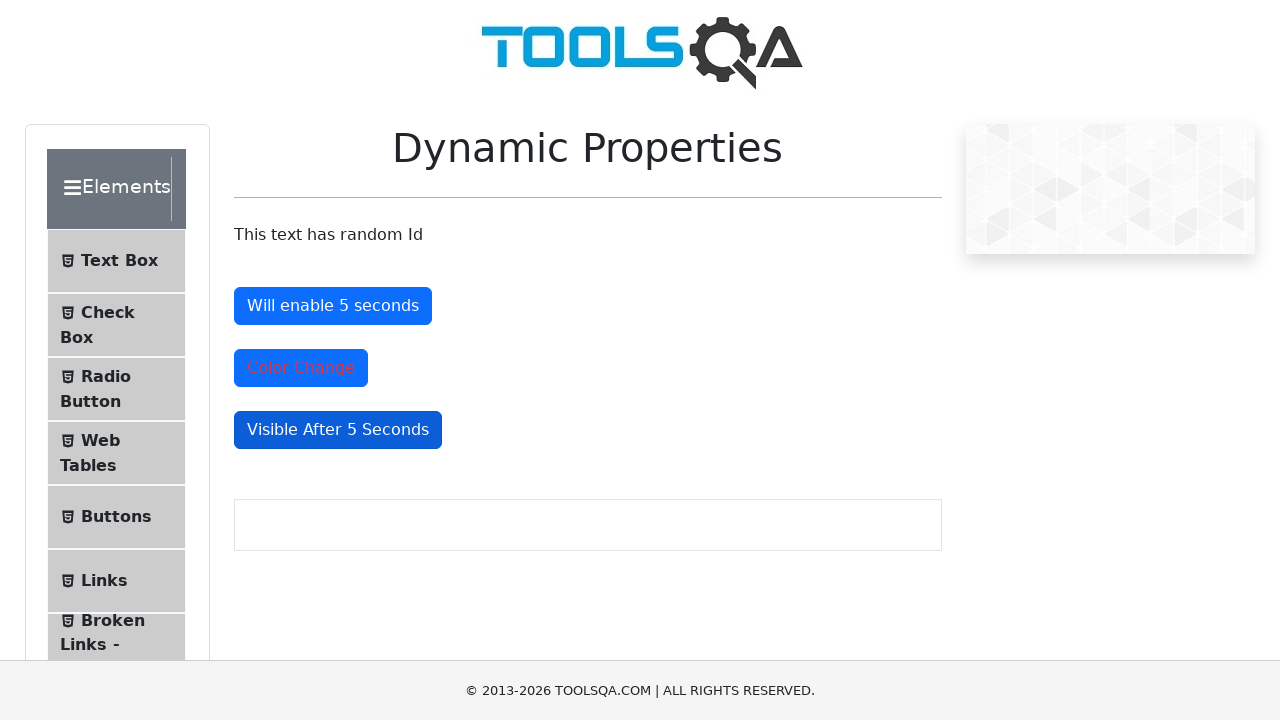